Tests iframe handling by interacting with nested frames - fills first name, last name in the parent frame, email in a child frame, and updates last name via parent frame reference

Starting URL: https://letcode.in/frame

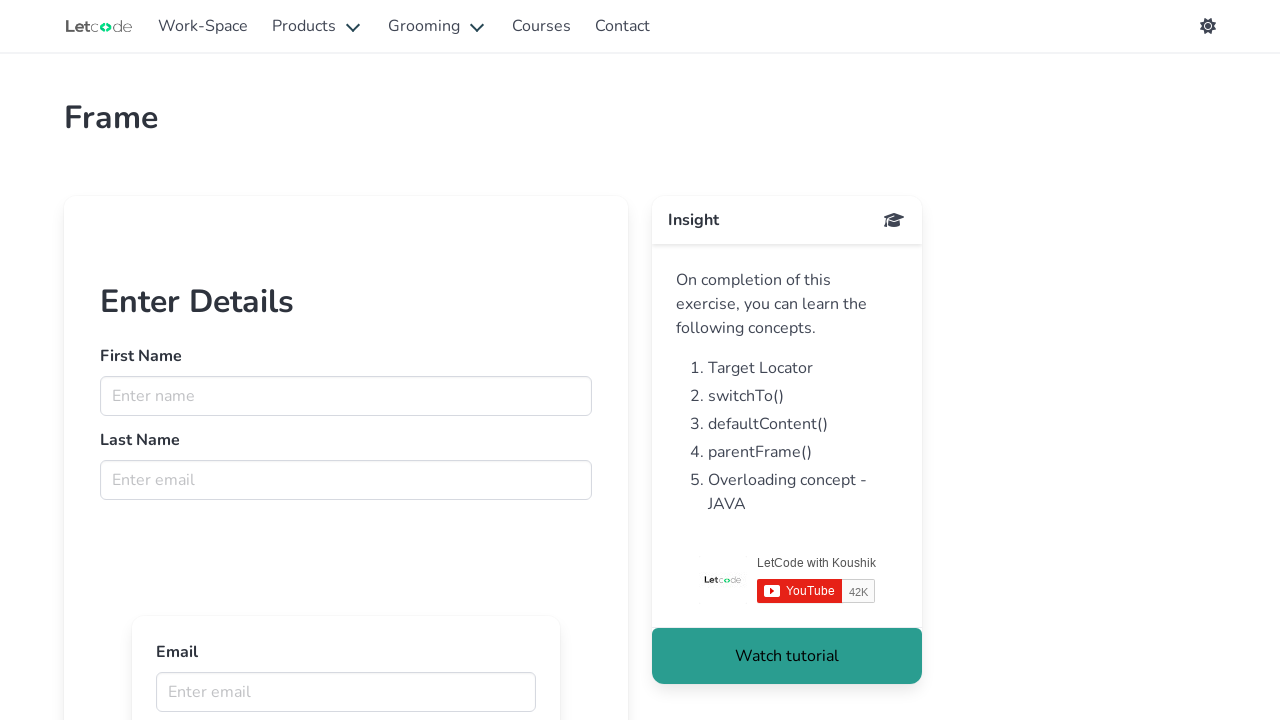

Retrieved frame with name 'firstFr'
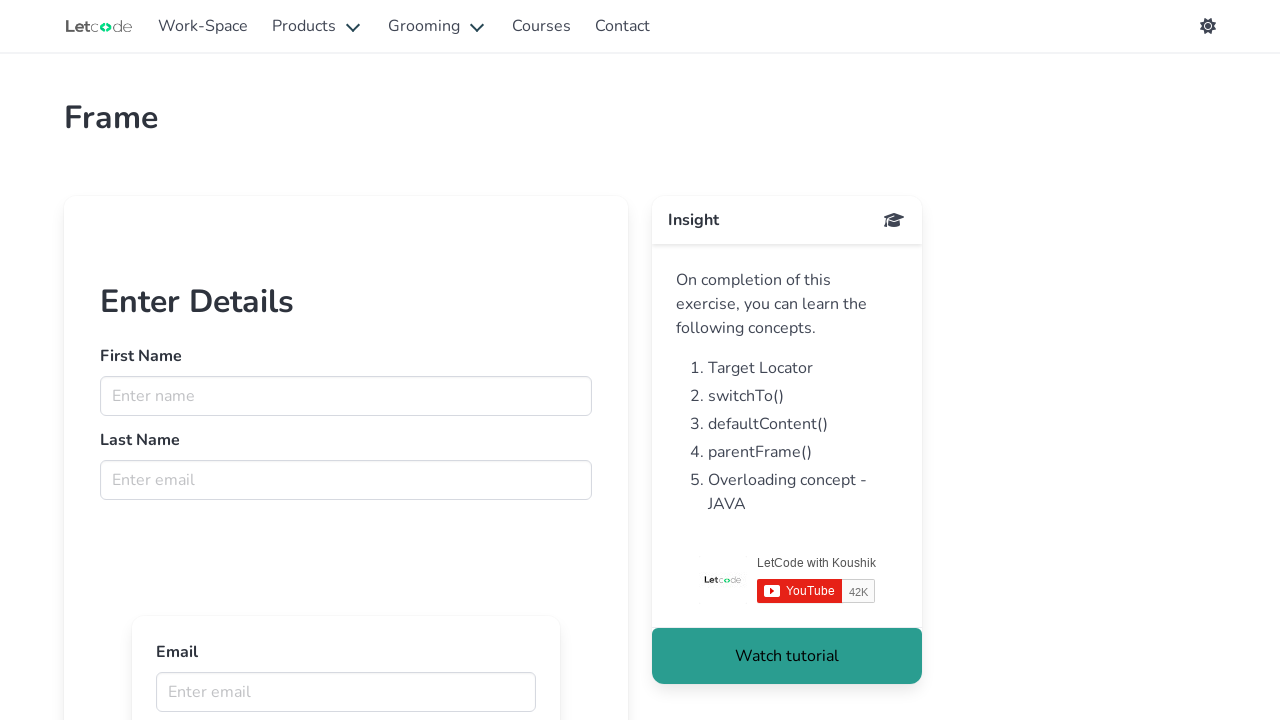

Filled first name field with 'Tharushi' in parent frame on input[name='fname']
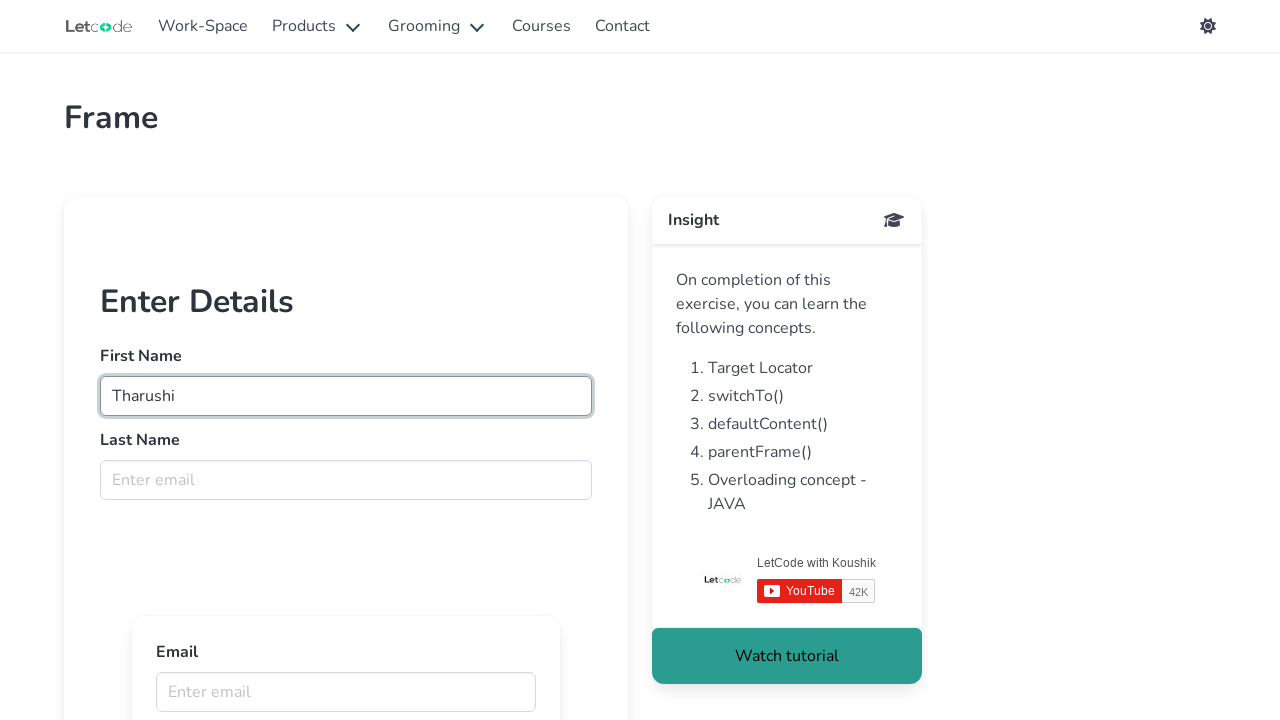

Filled last name field with 'De Silva' in parent frame on input[name='lname']
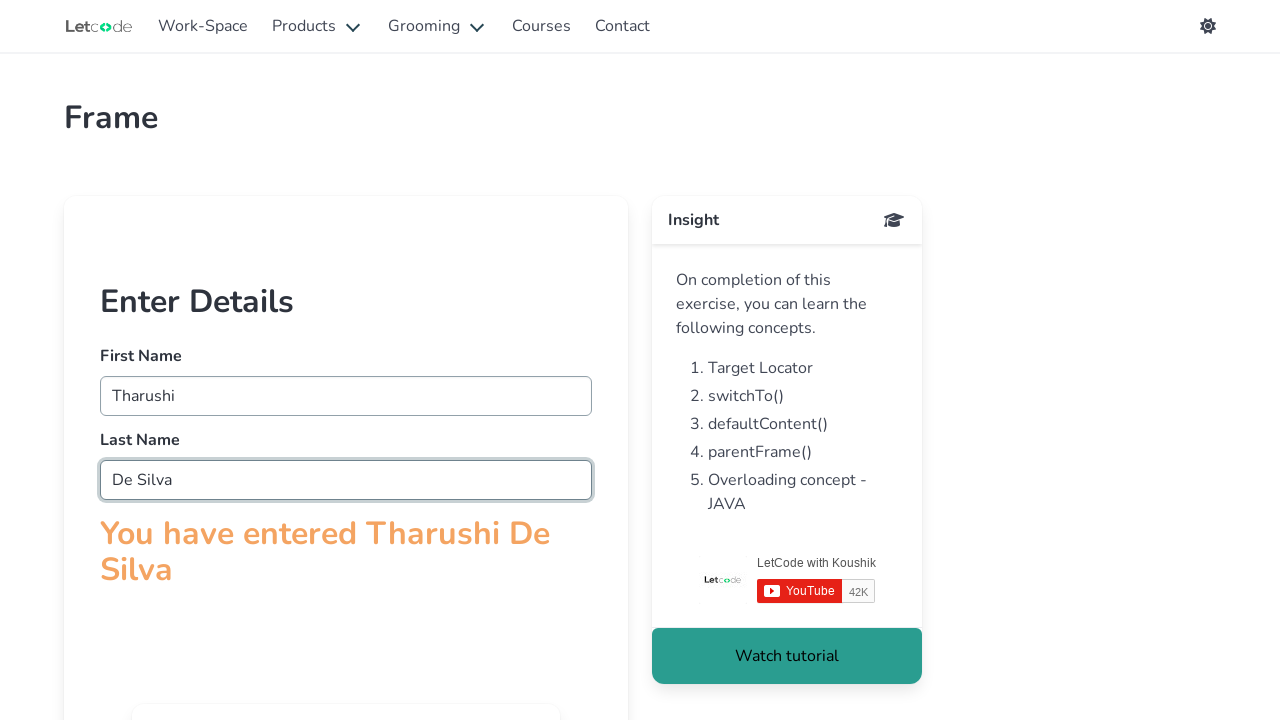

Retrieved 4 child frame(s) from parent frame
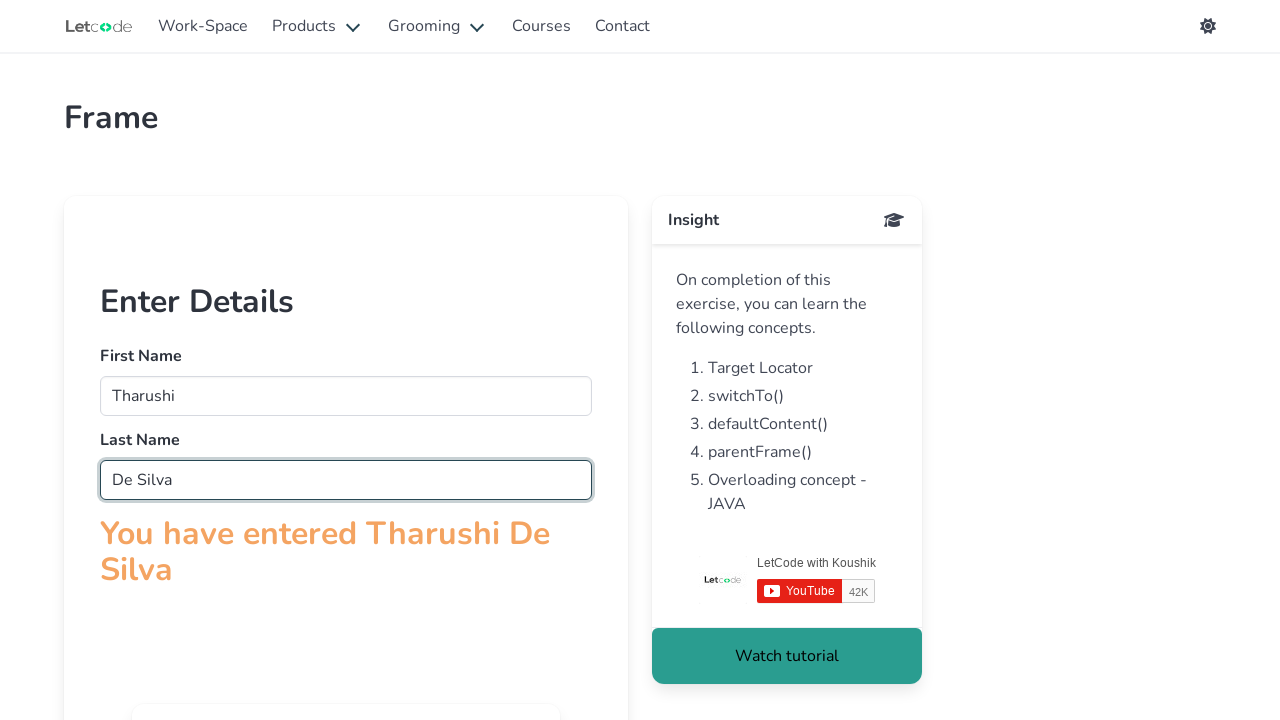

Filled email field with 'playwrightdemo@gmail.com' in child frame on input[name='email']
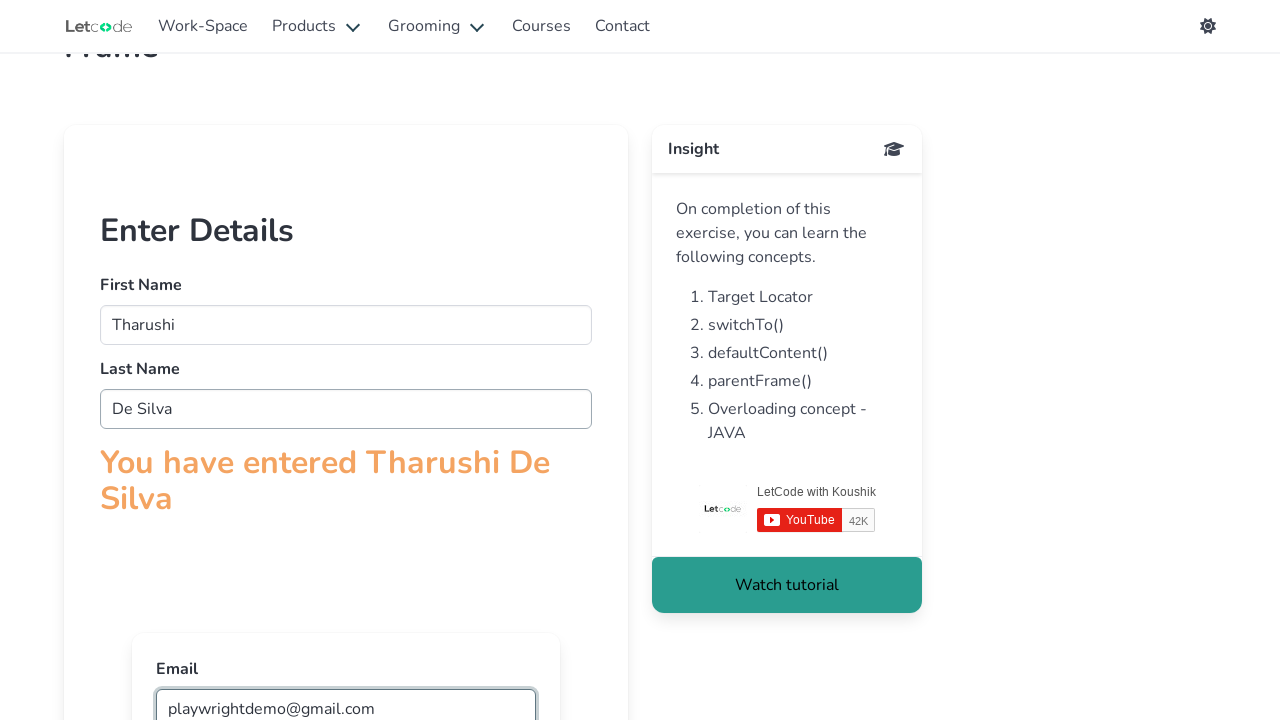

Retrieved parent frame reference from child frame
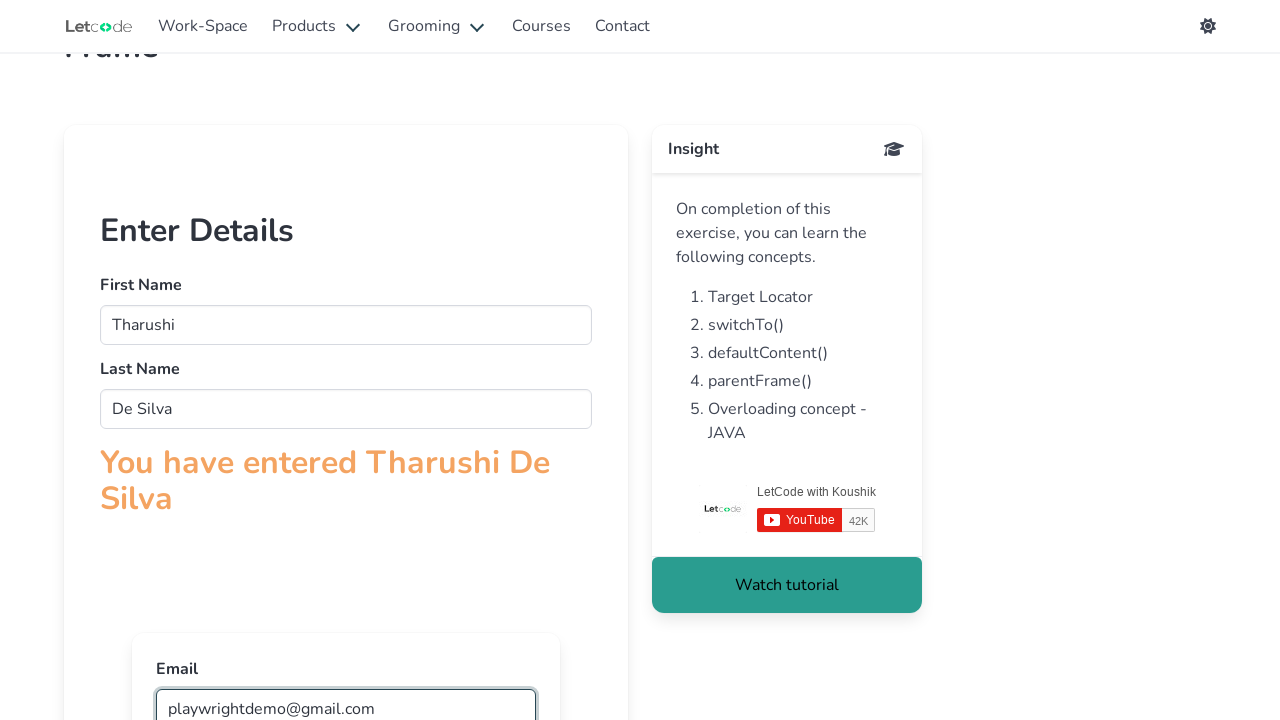

Updated last name field to 'Youtube' via parent frame reference on input[name='lname']
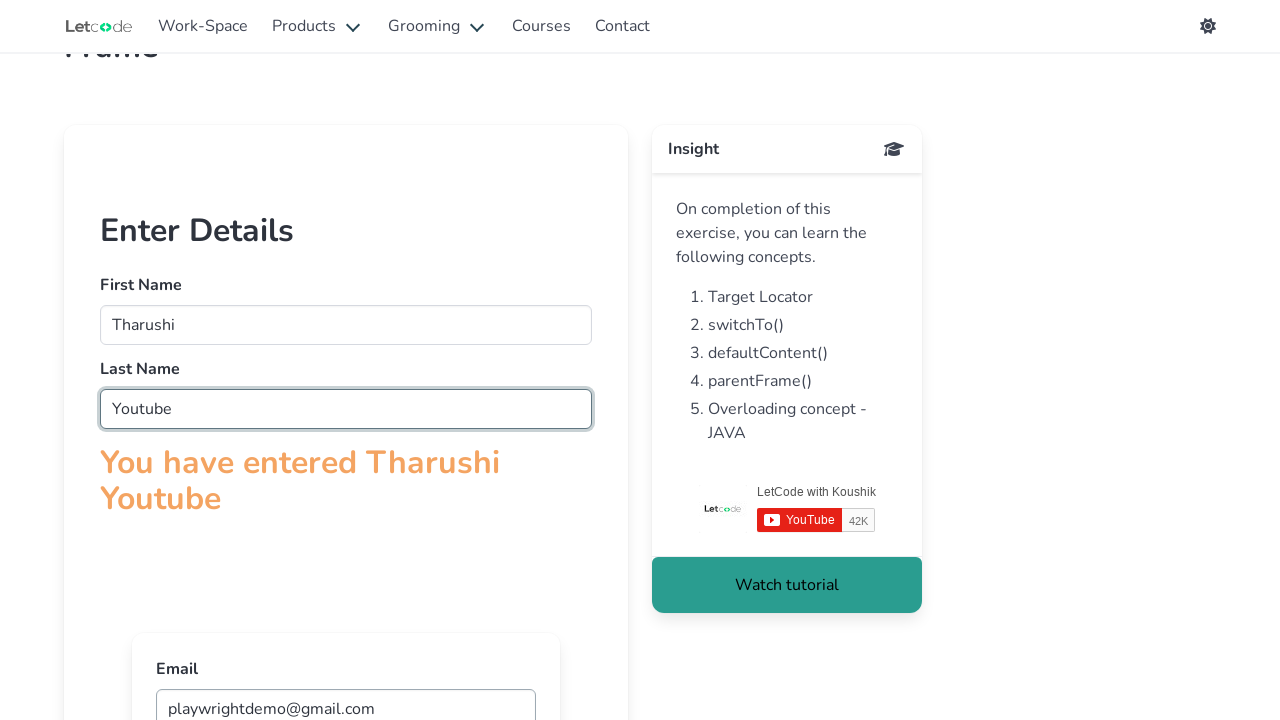

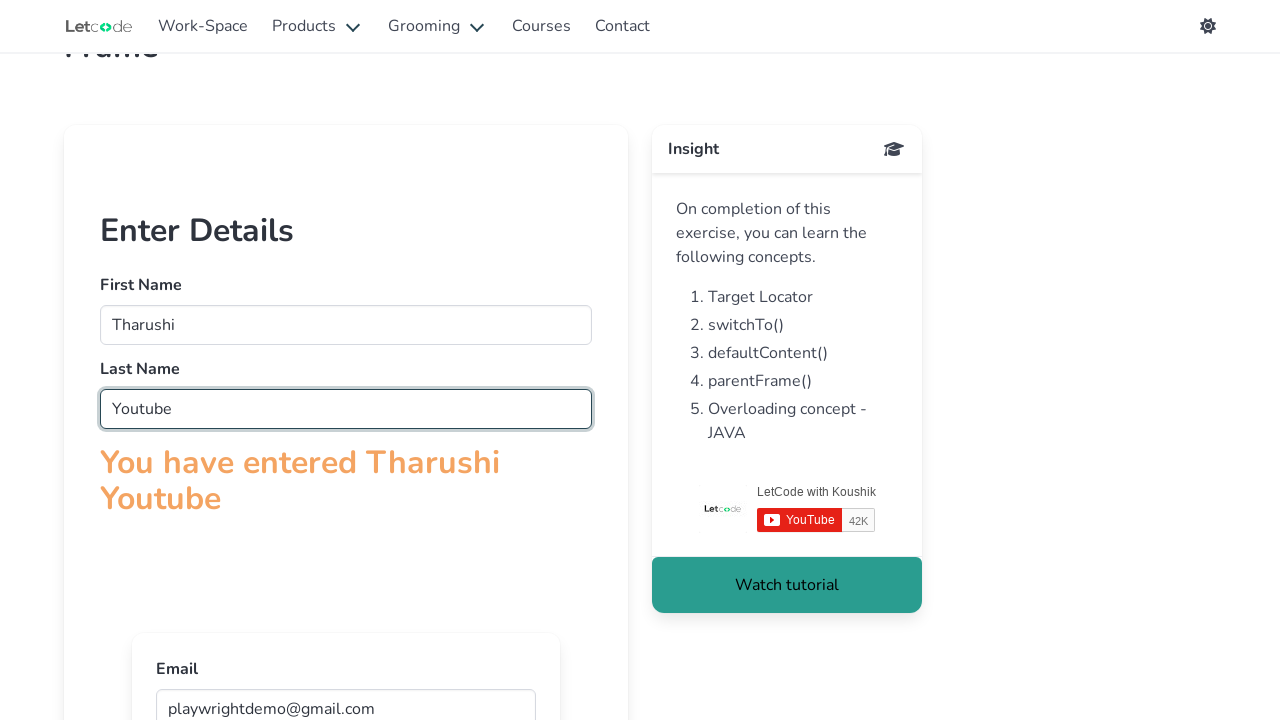